Tests navigation improvements on a documentation site including navbar title font size, sidebar hierarchy depth, navbar content changes, internal link functionality, and responsive behavior across mobile and desktop viewports.

Starting URL: https://klysera.github.io/people-and-culture/

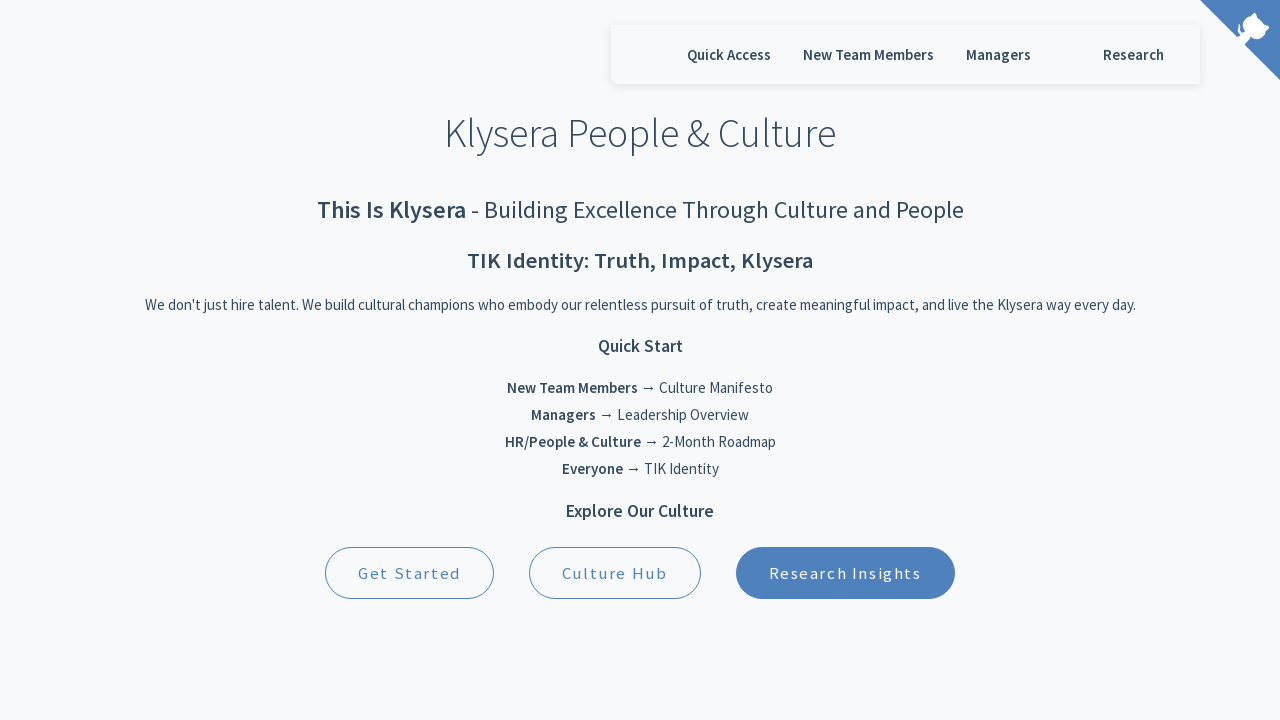

Waited for sidebar to load on People and Culture page
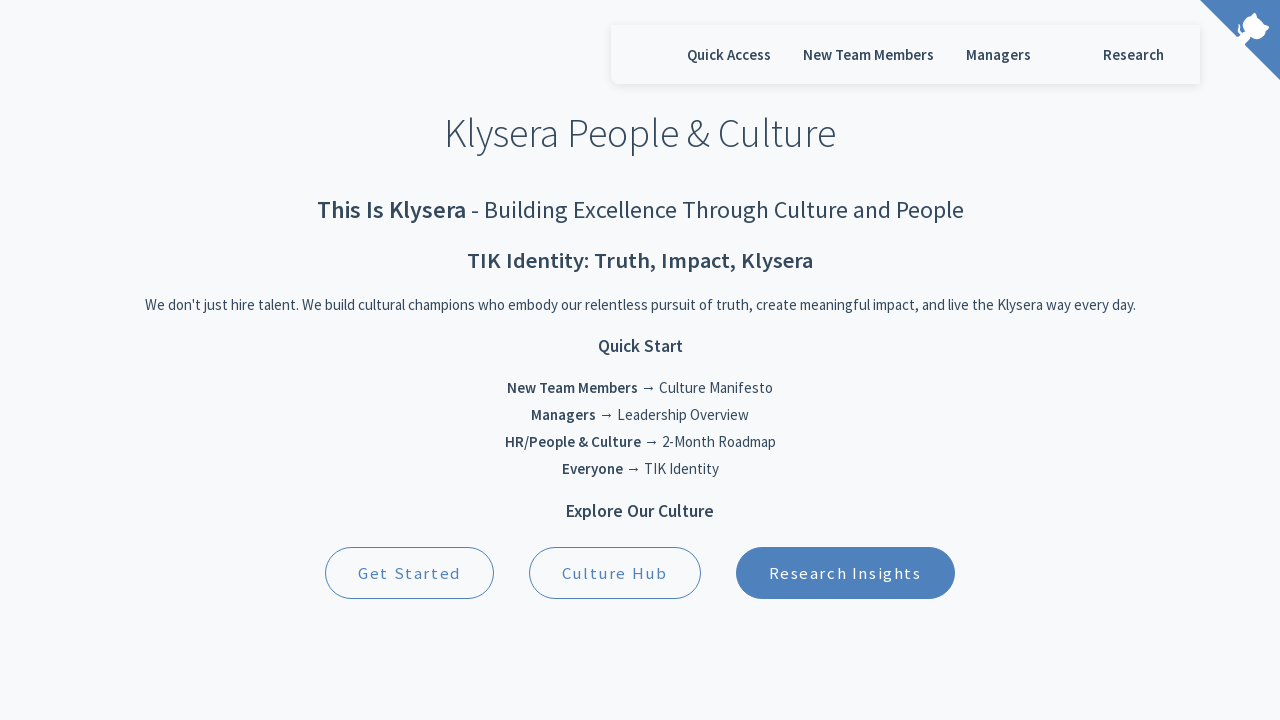

Located TIK Identity internal link
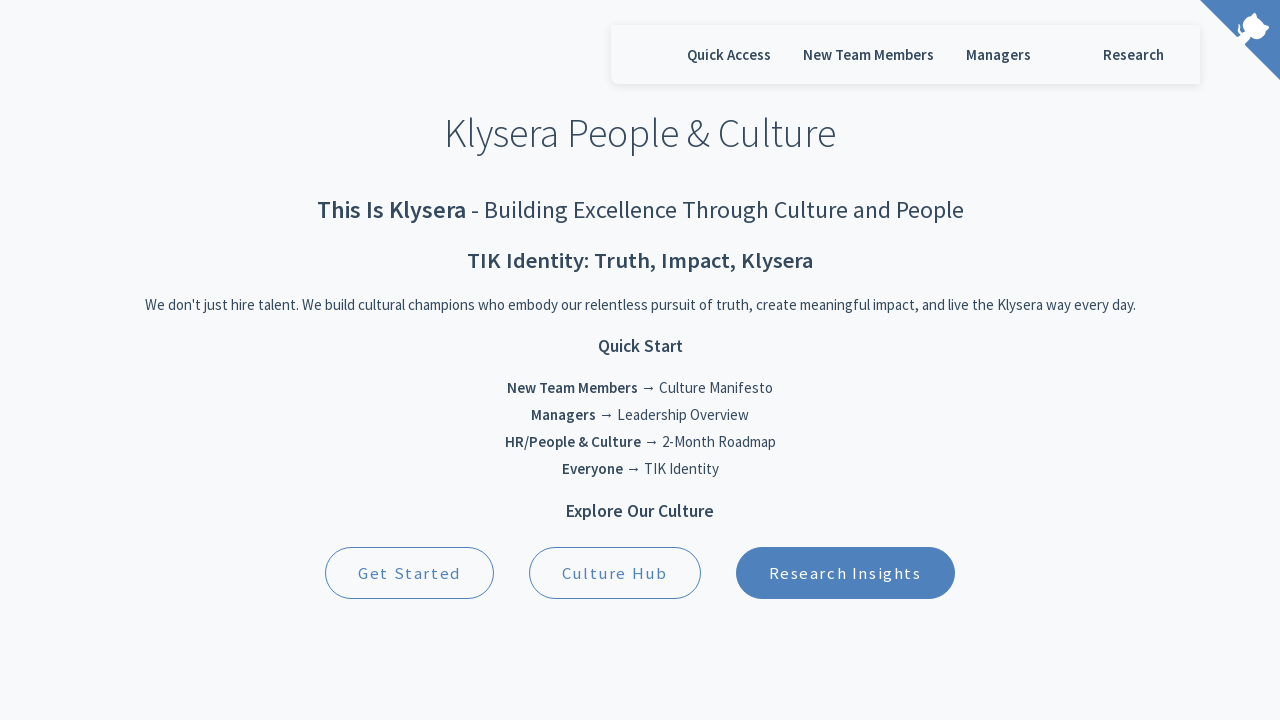

Navigated back to main People and Culture page
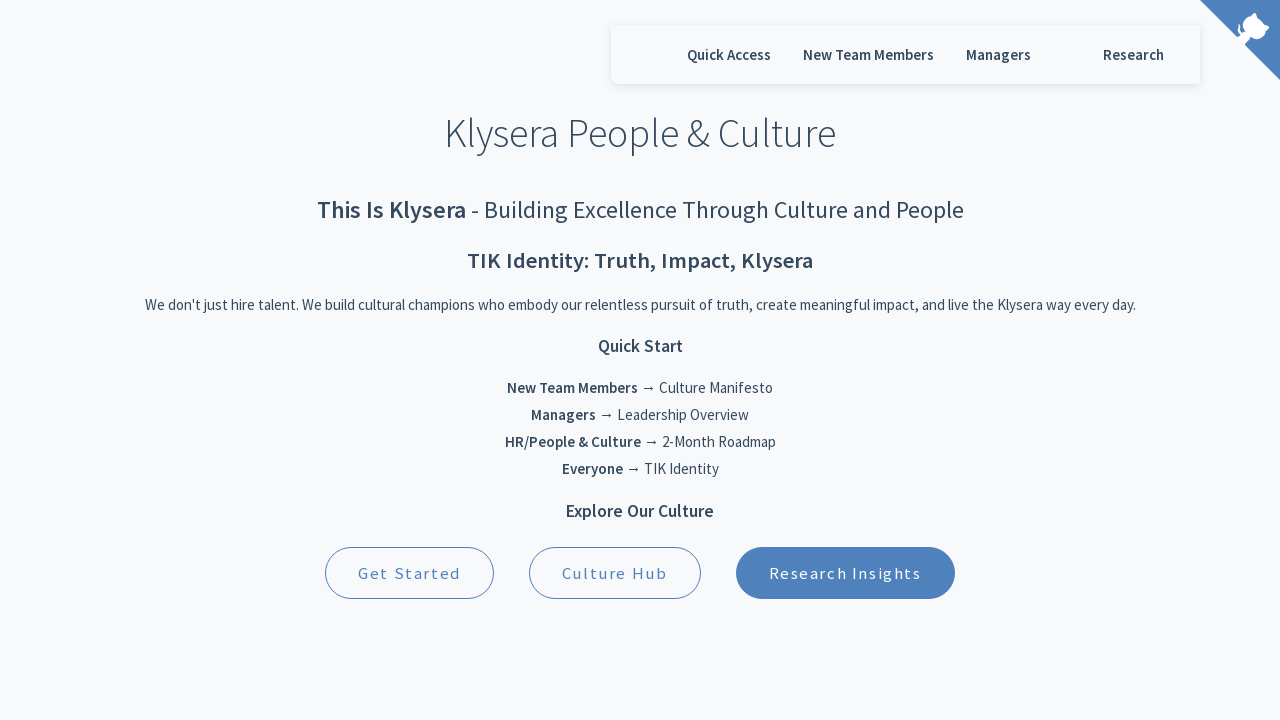

Waited for sidebar to load on main page
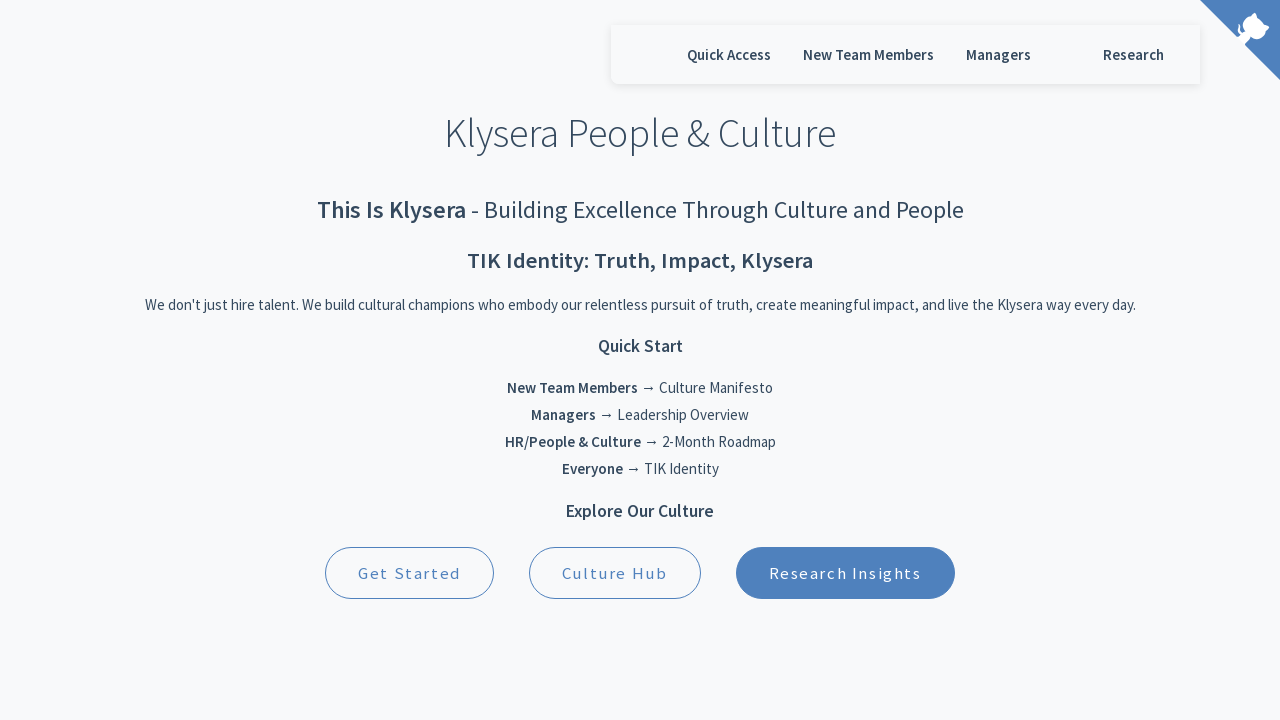

Located Culture Manifesto internal link
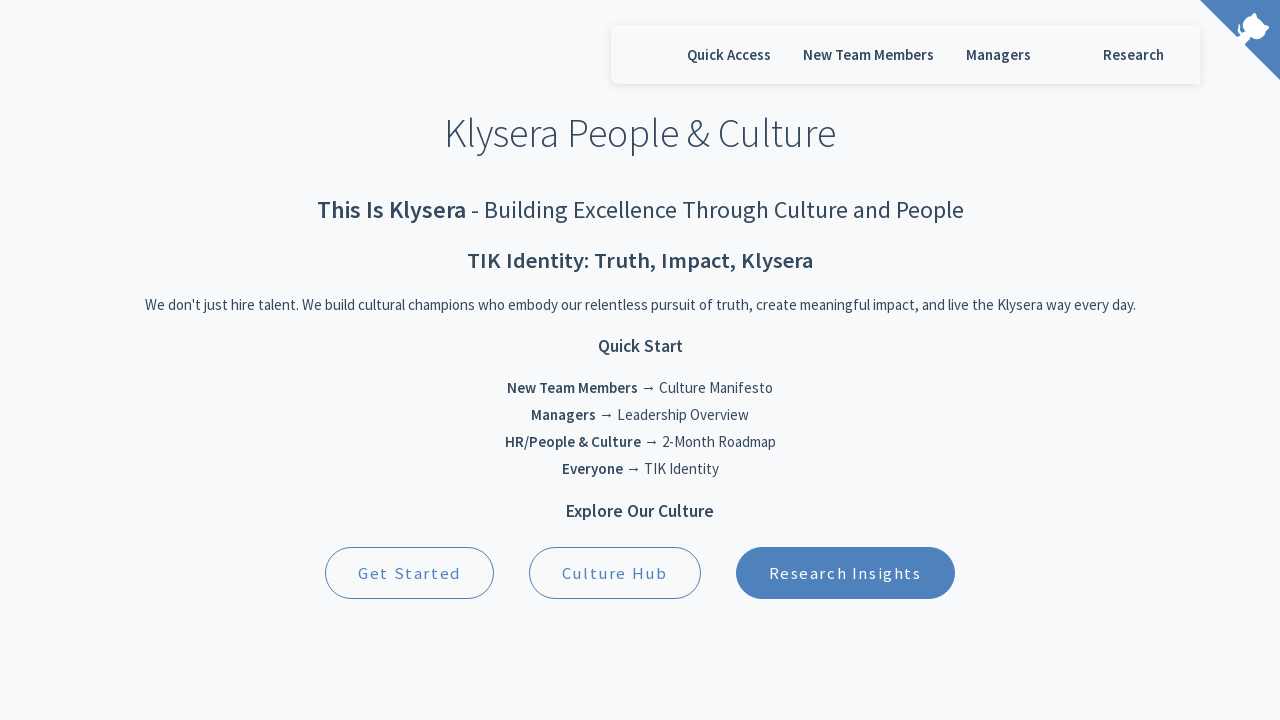

Navigated back to main People and Culture page
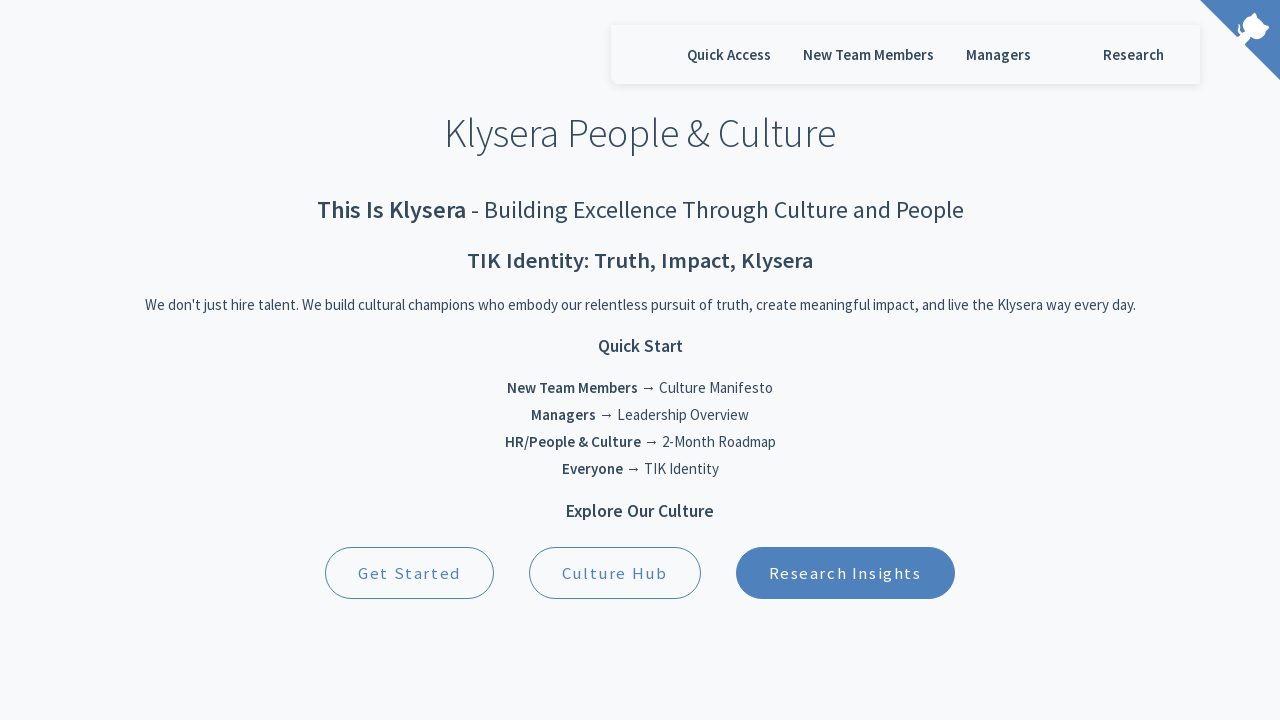

Waited for sidebar to load on main page
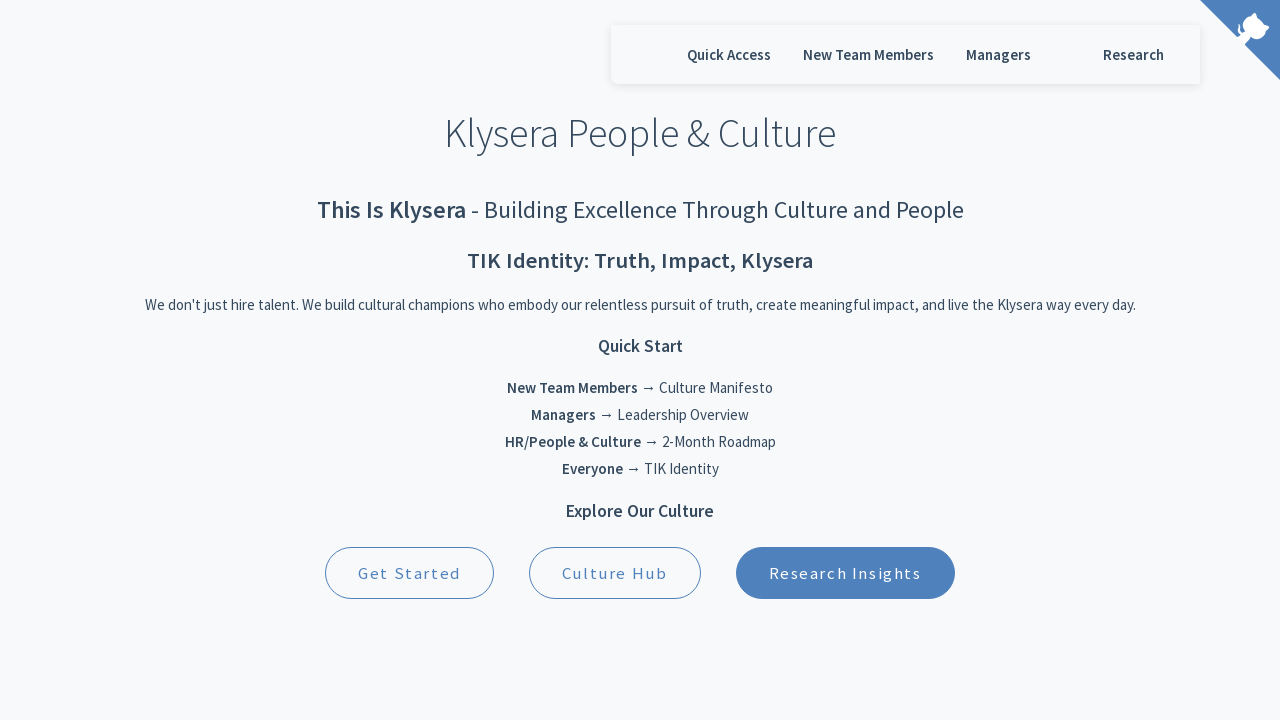

Located Leadership Overview internal link
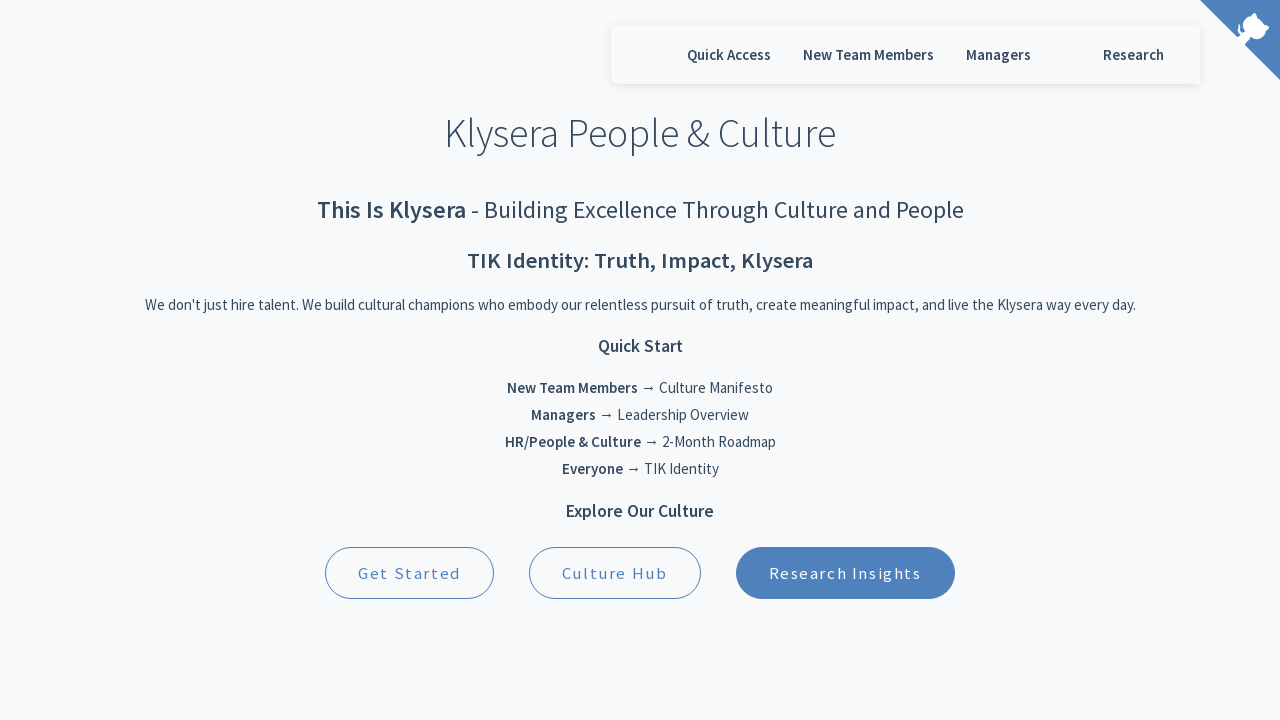

Navigated back to main People and Culture page
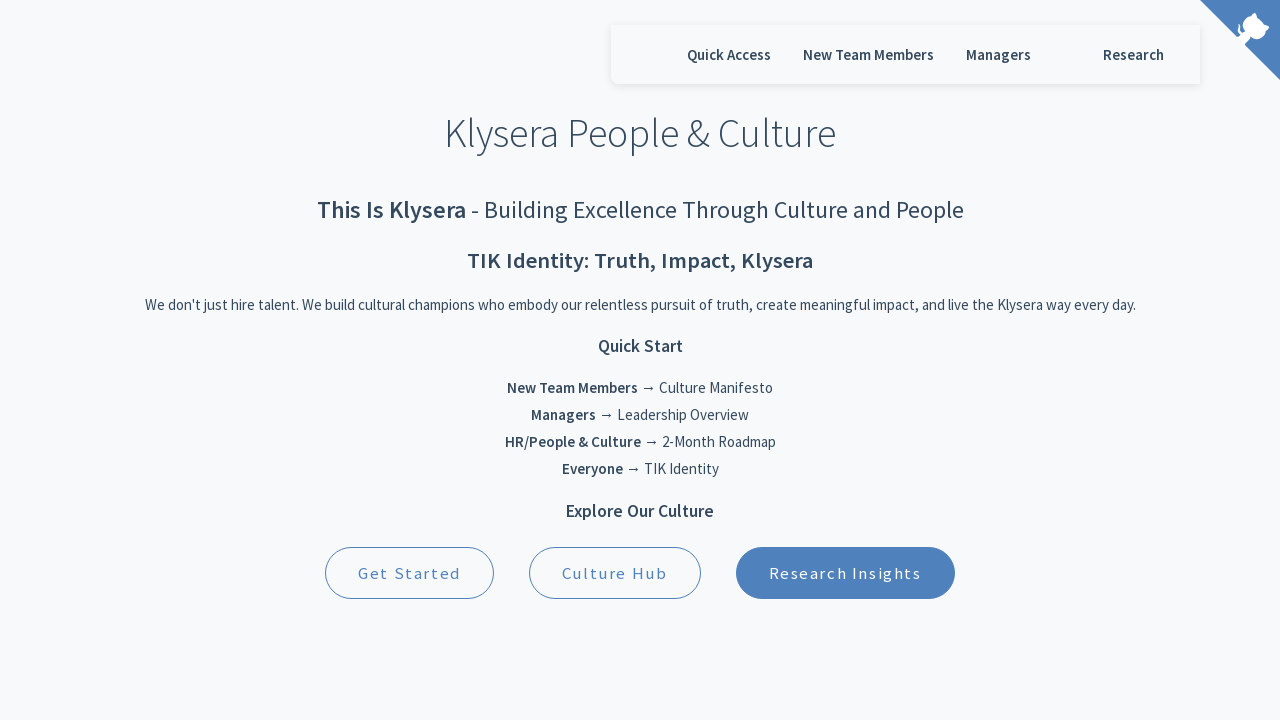

Waited for sidebar to load on main page
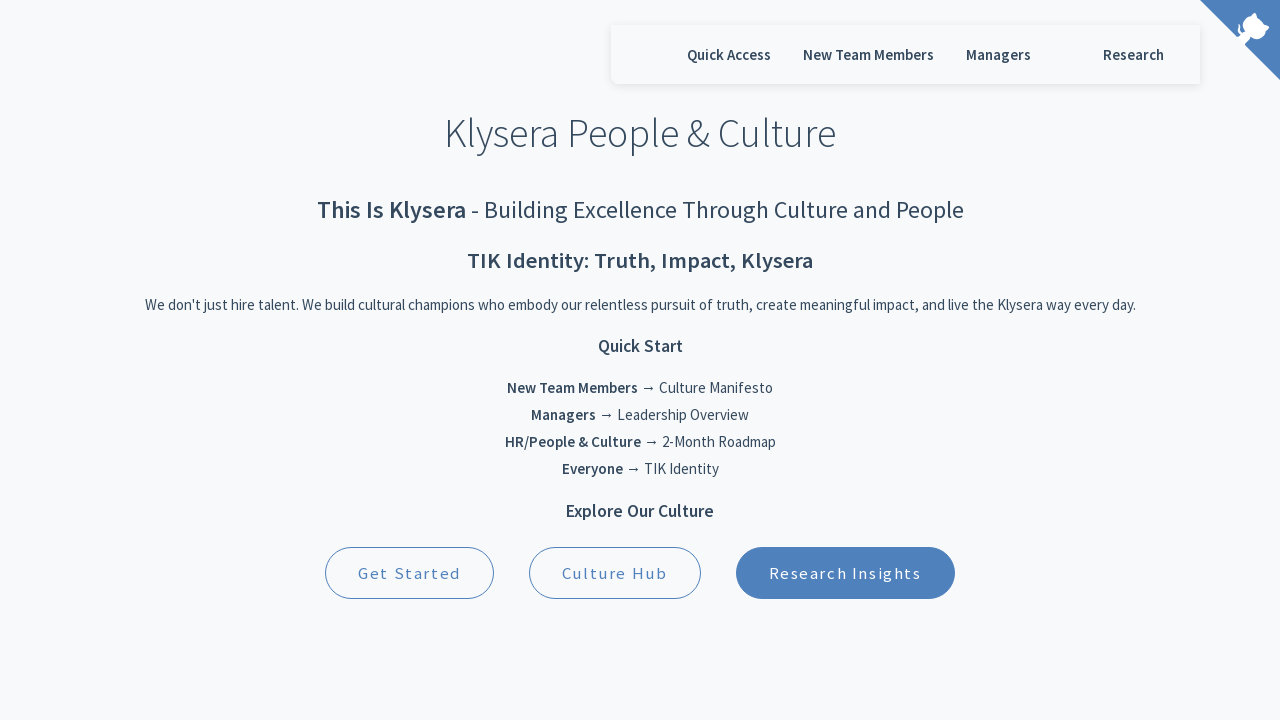

Located Research Overview internal link
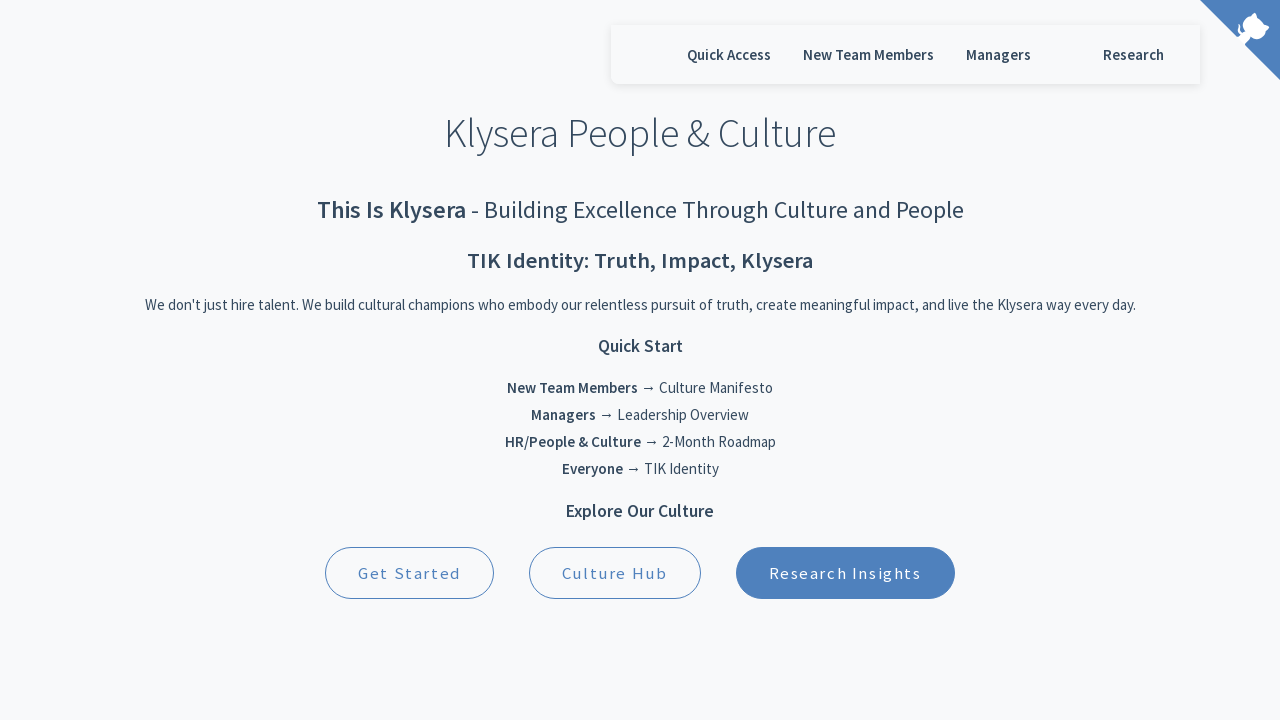

Changed viewport to mobile size (375x667)
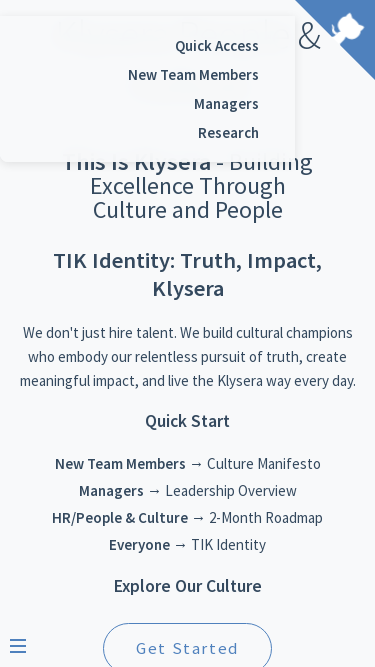

Waited for mobile layout to render
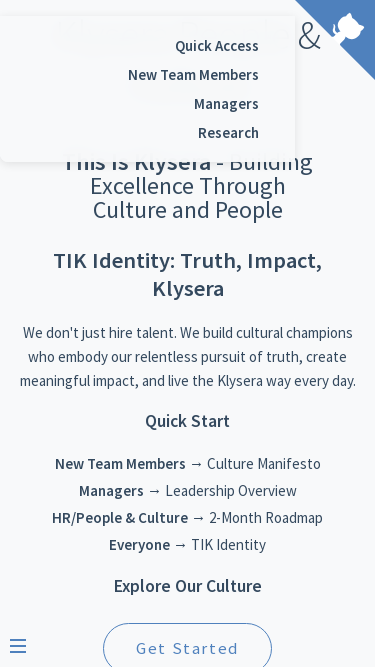

Verified content is visible in mobile view
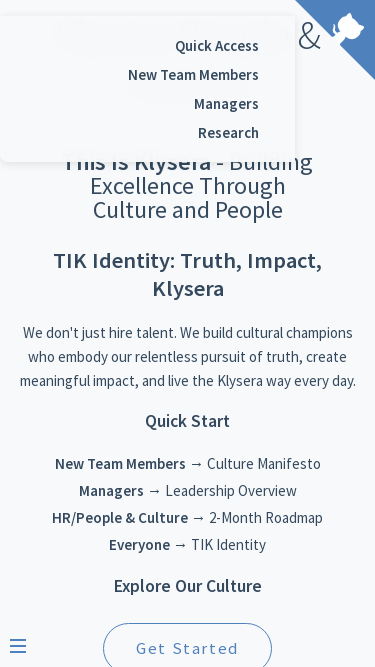

Changed viewport back to desktop size (1200x800)
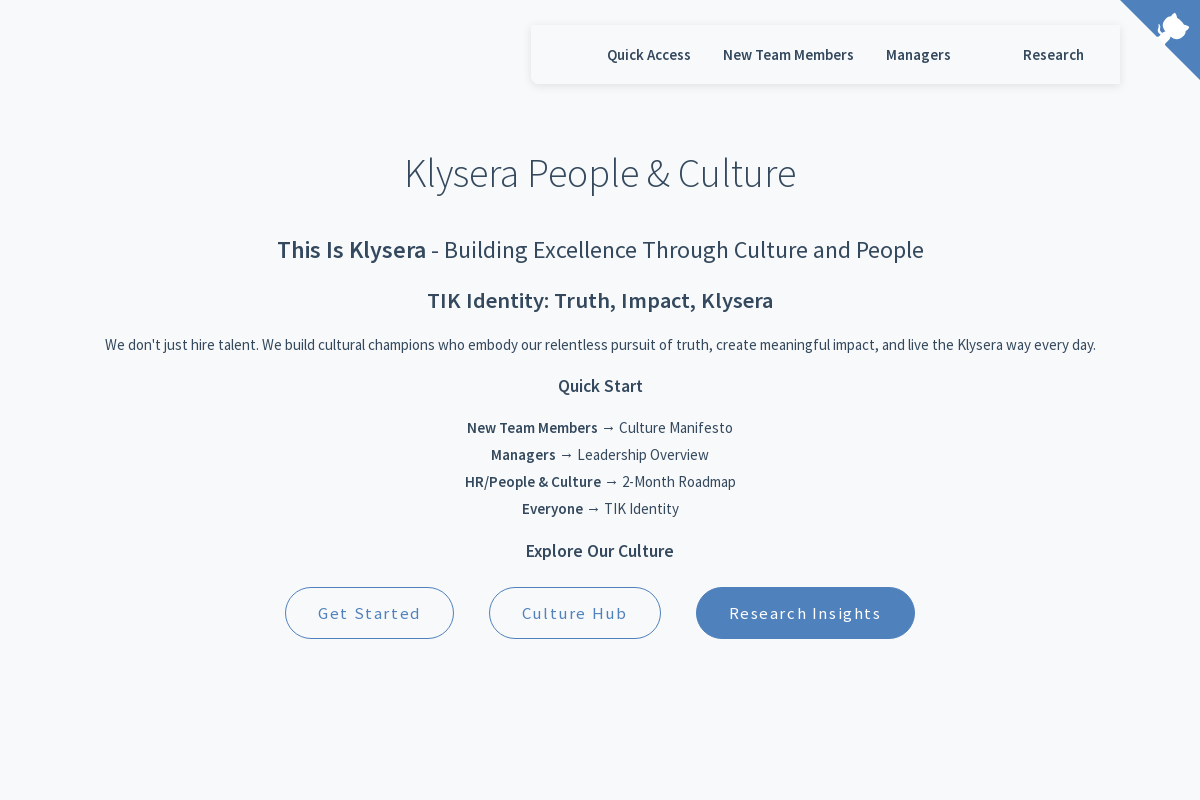

Waited for desktop layout to render
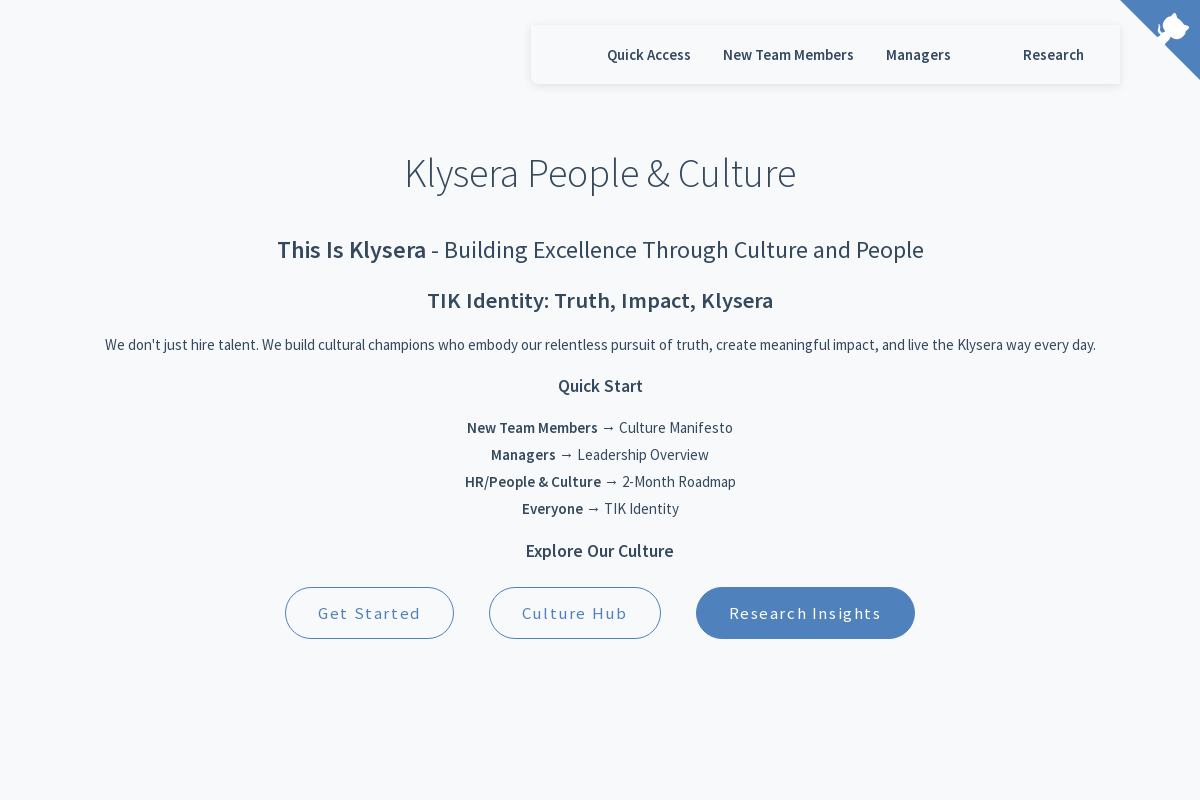

Verified sidebar is visible in desktop view
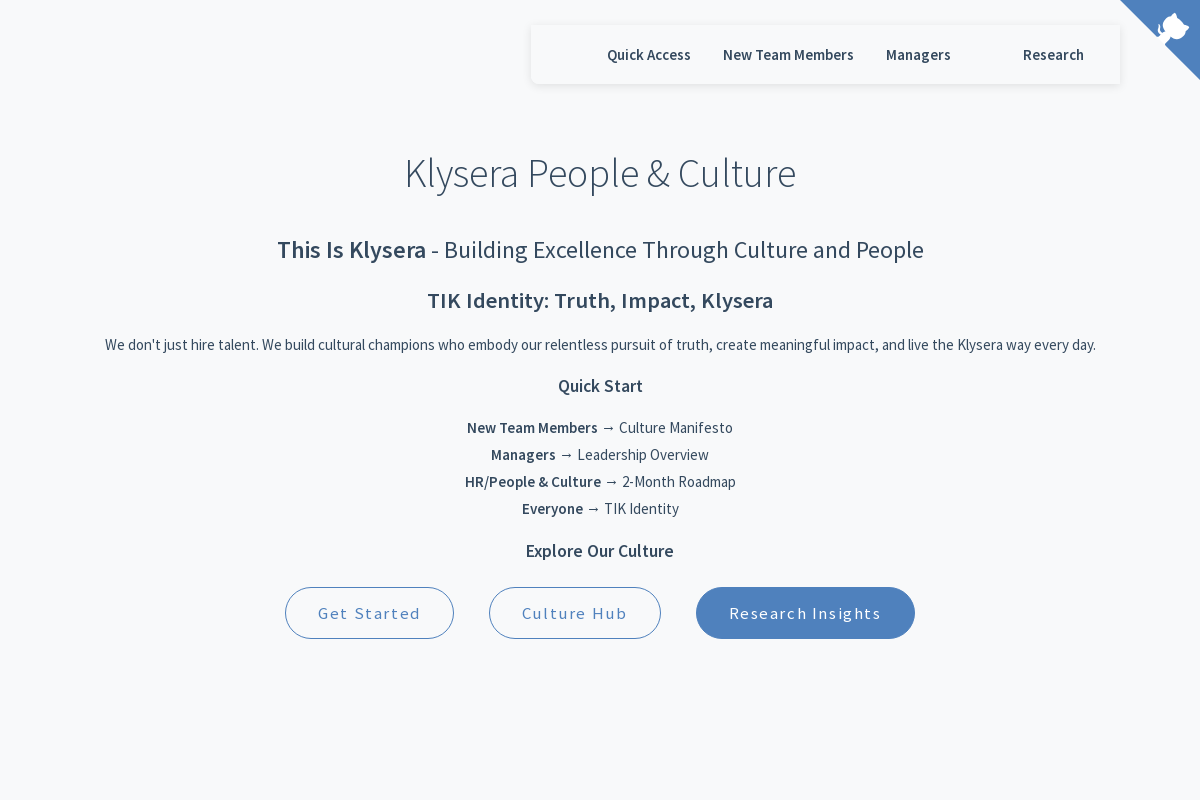

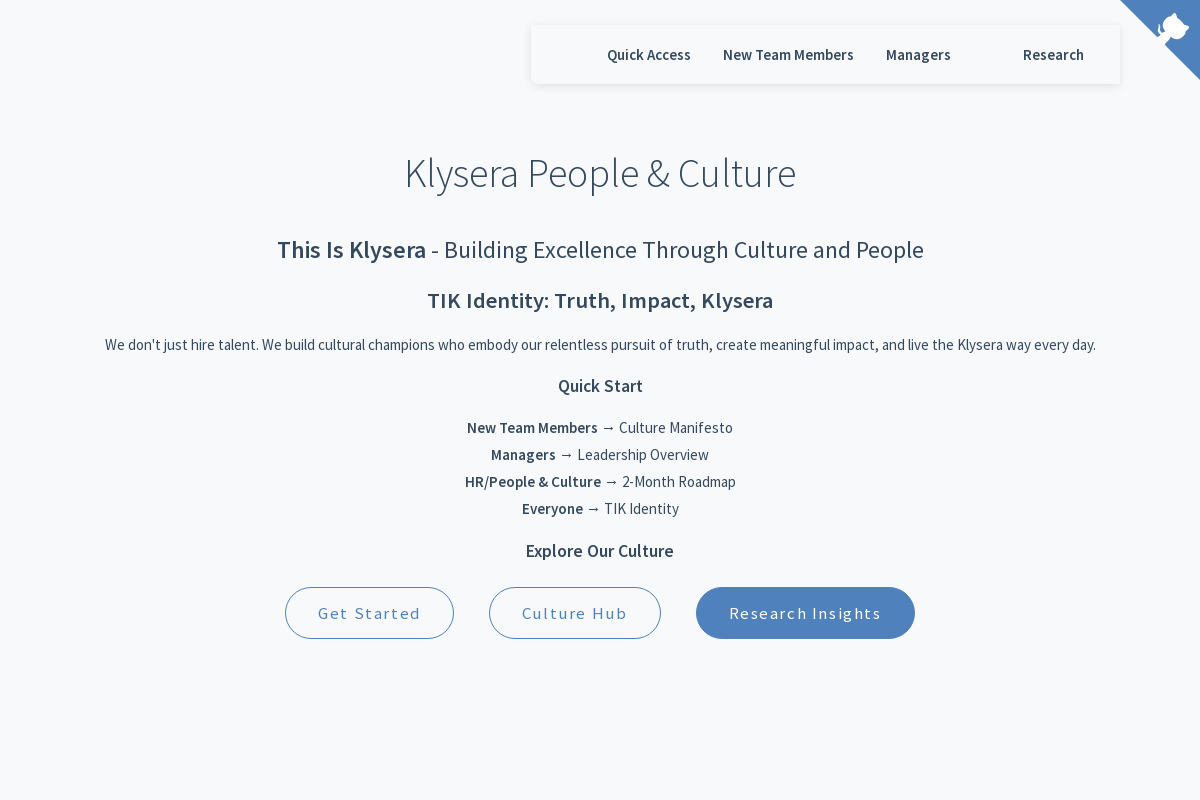